Tests autocomplete dropdown functionality by typing partial text, waiting for suggestions to appear, and selecting a specific country from the dropdown list

Starting URL: https://www.rahulshettyacademy.com/dropdownsPractise/

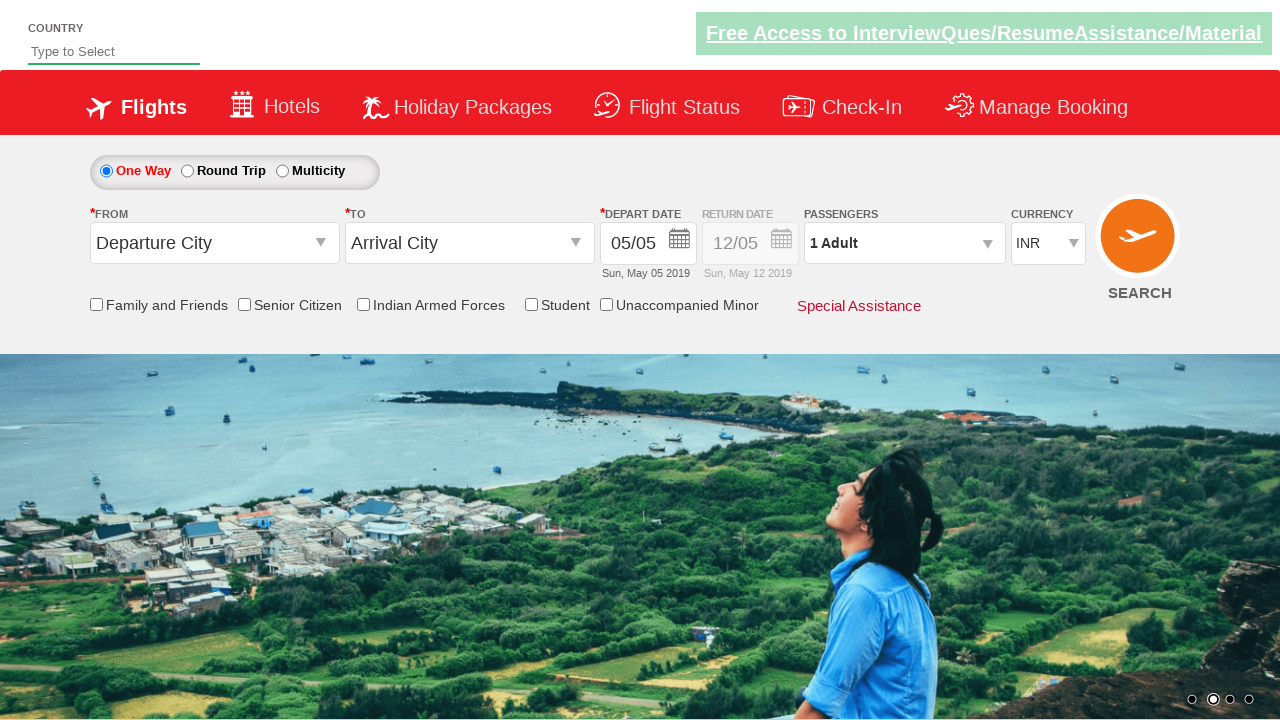

Typed 'ind' into autocomplete field on #autosuggest
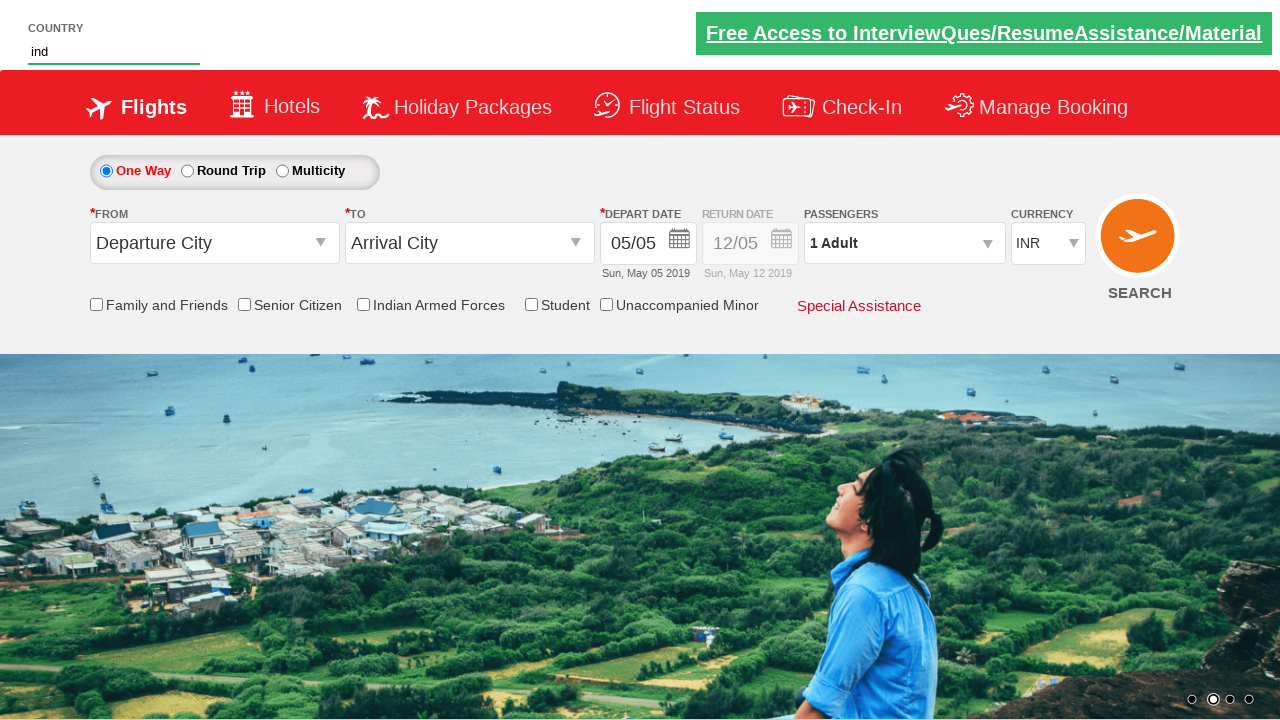

Dropdown suggestions appeared
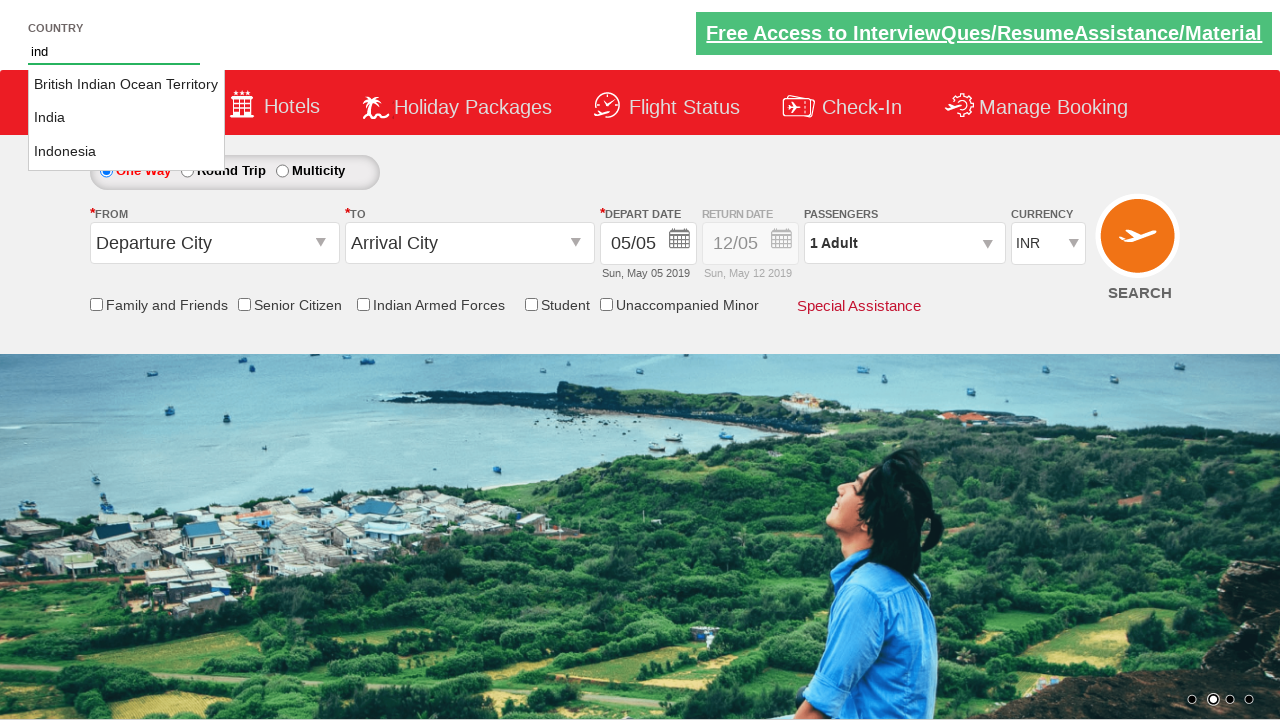

Located all country suggestion elements
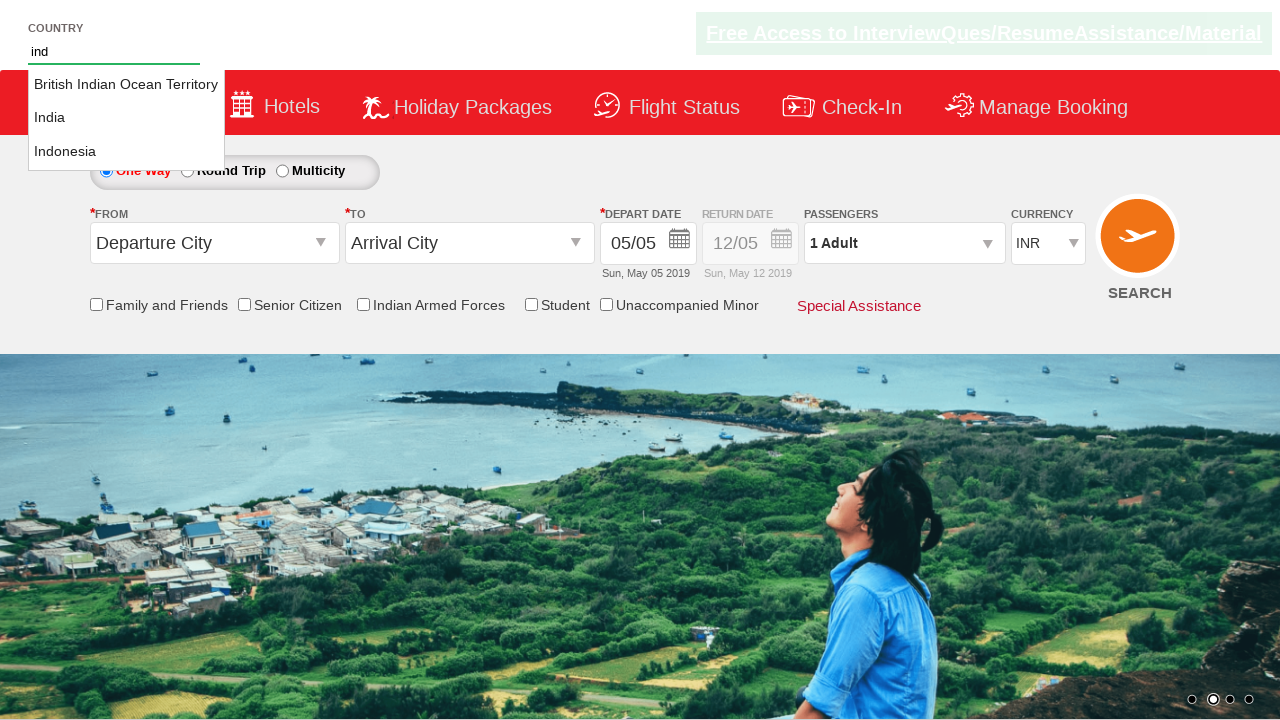

Clicked on 'India' from the dropdown suggestions at (126, 118) on li[class='ui-menu-item'] a >> nth=1
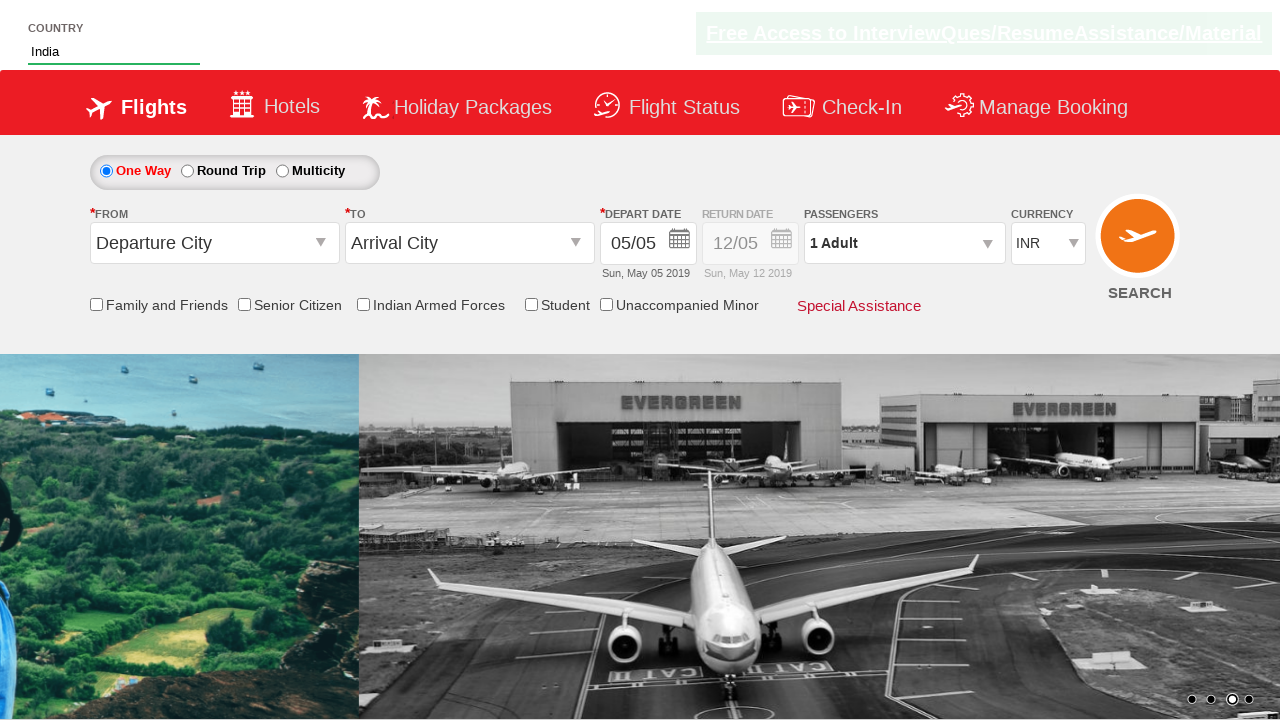

Waited 500ms for selection to register
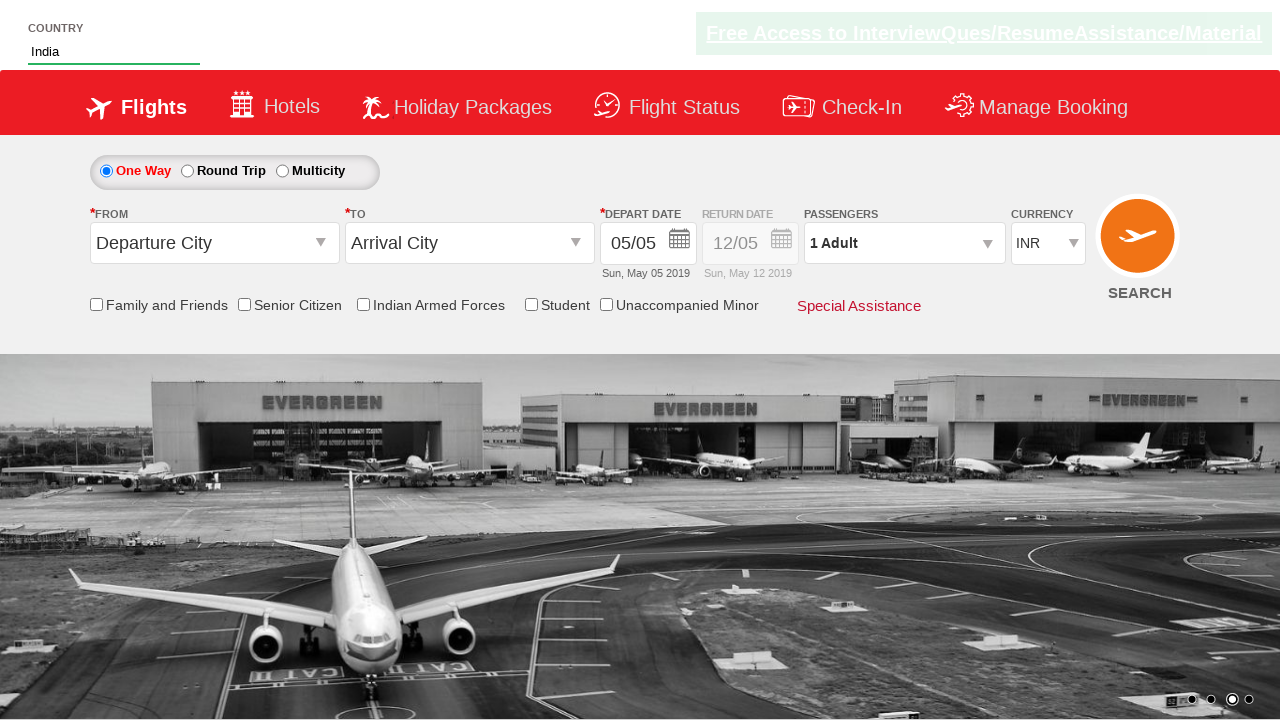

Verified that 'India' was successfully selected in the autocomplete field
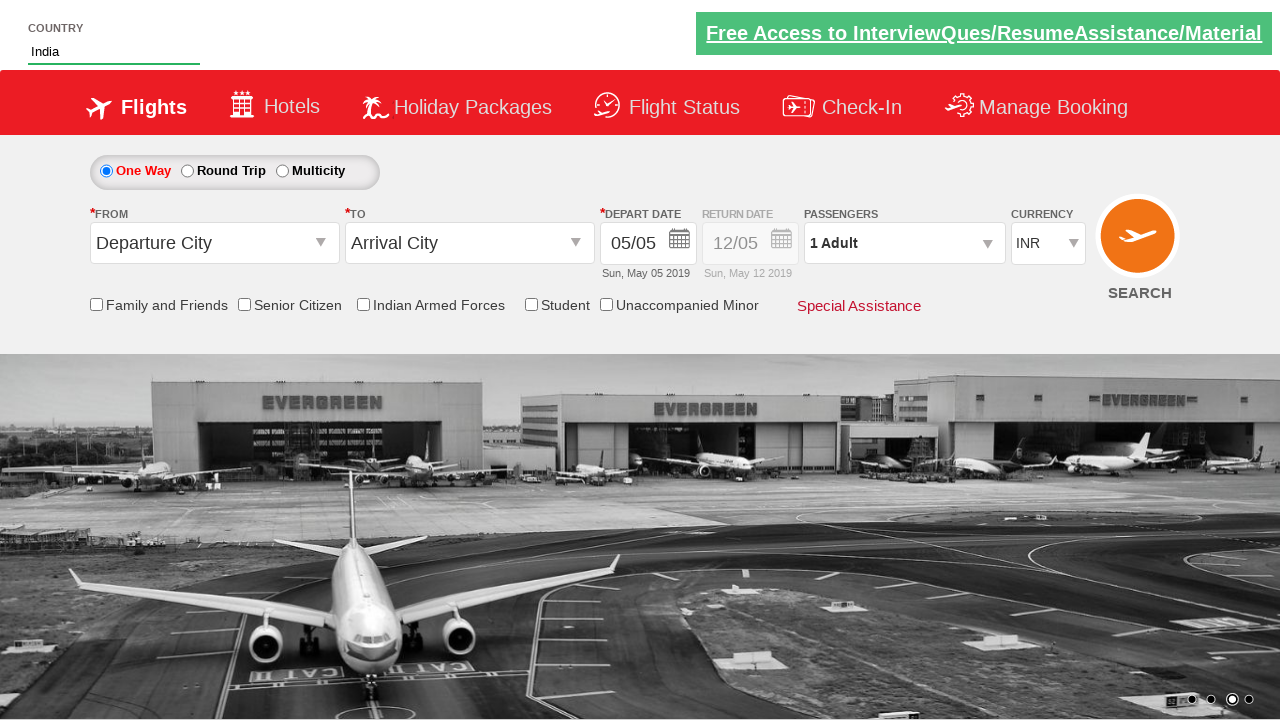

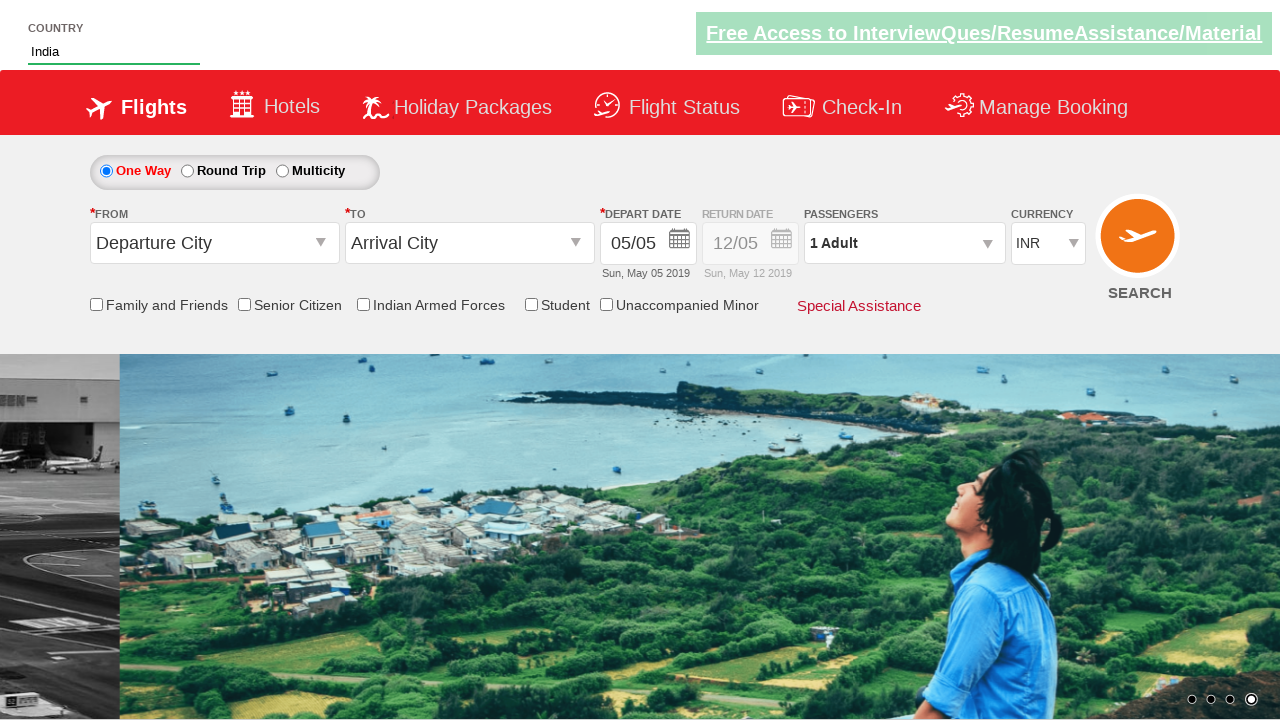